Tests confirmation alert handling by clicking a button that triggers an alert and then dismissing it

Starting URL: https://seleniumautomationpractice.blogspot.com/2018/01/blog-post.html

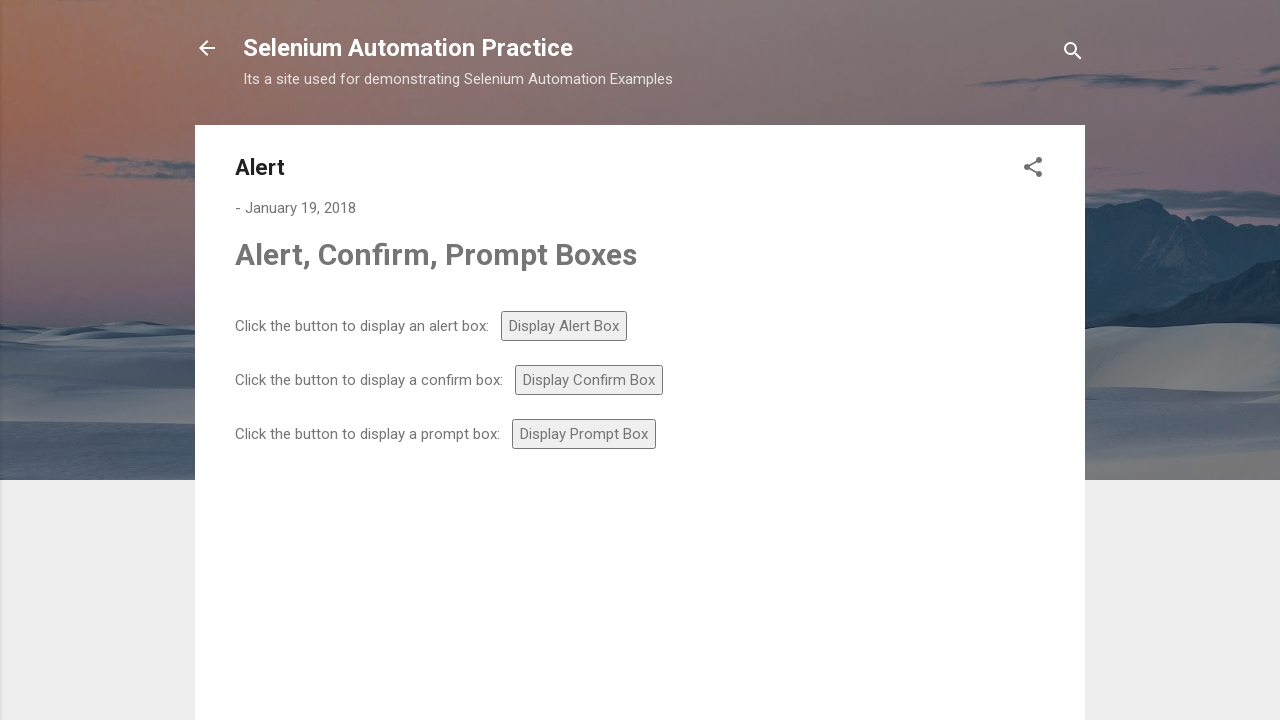

Navigated to Selenium automation practice page
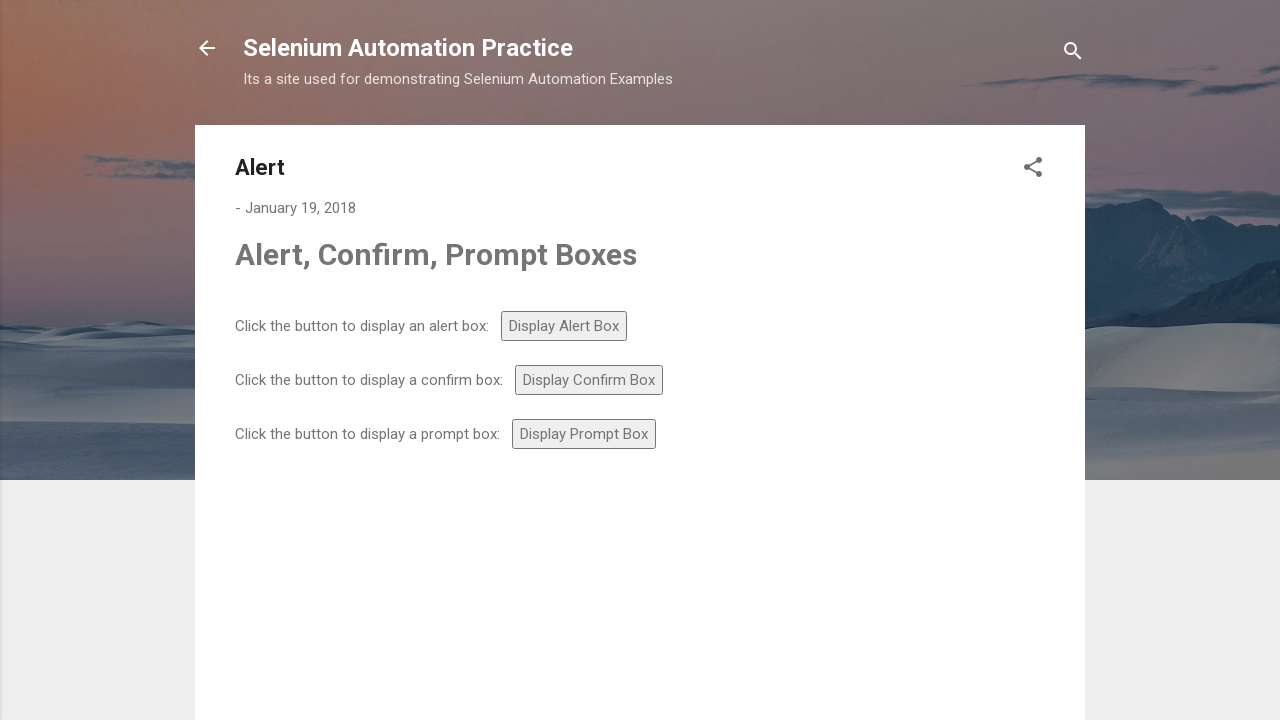

Clicked confirm button to trigger confirmation alert at (589, 380) on #confirm
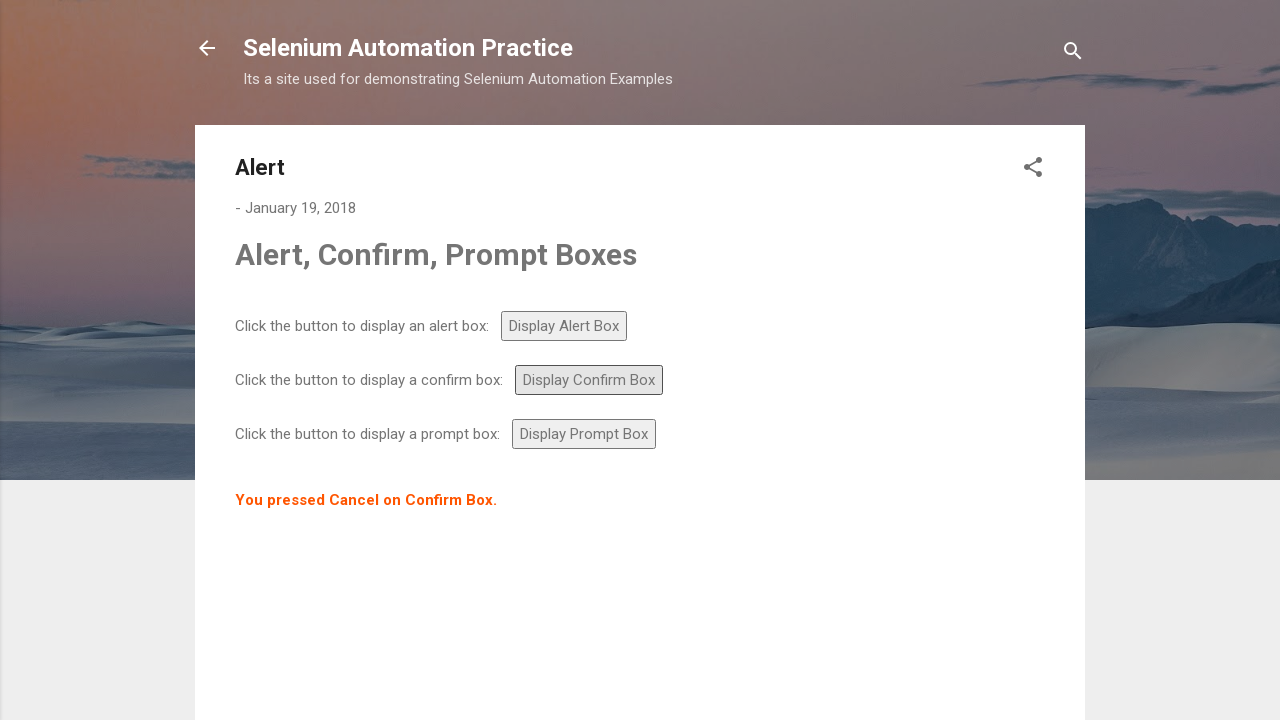

Set up dialog handler to dismiss confirmation alert
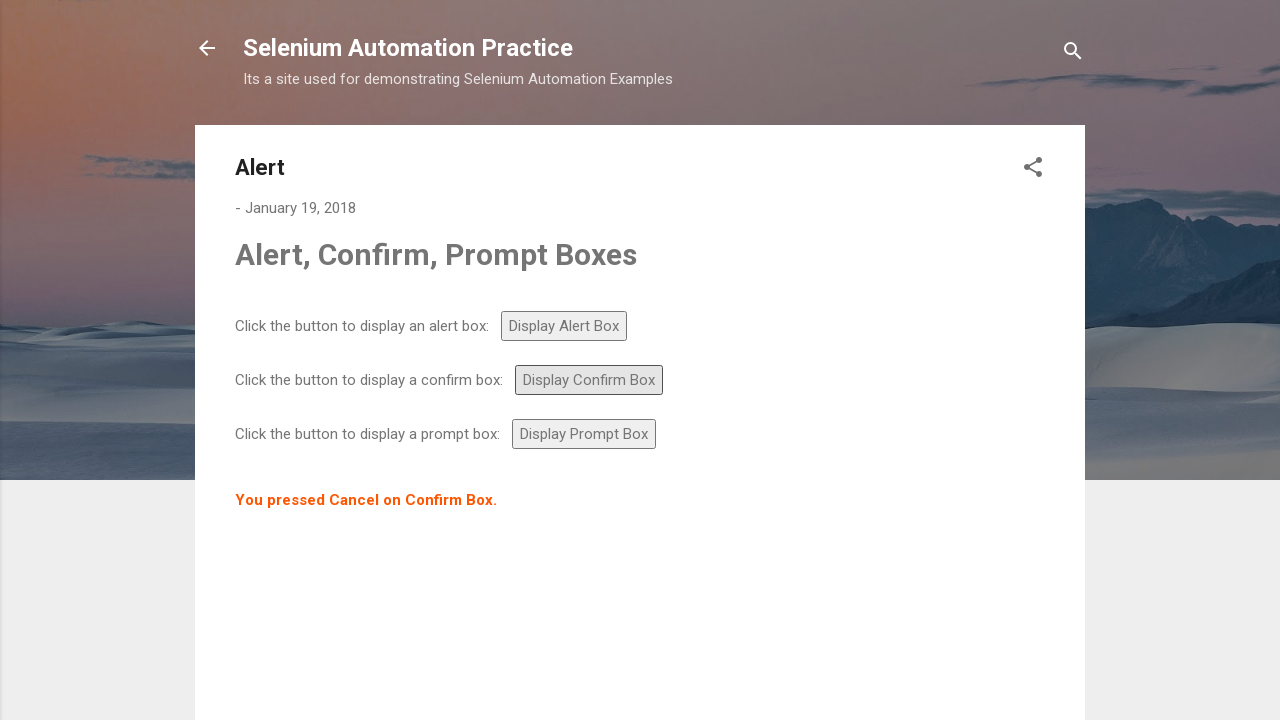

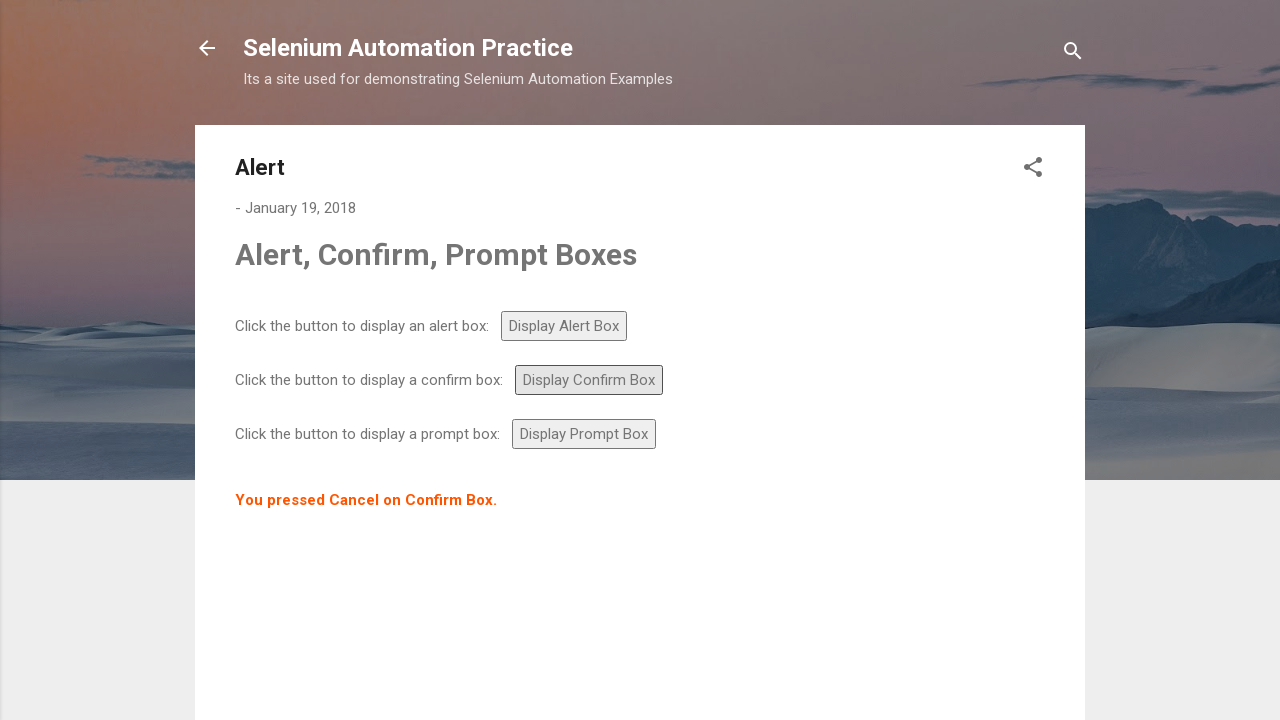